Tests page loading by navigating to H&M mobile website multiple times and verifying the page loads correctly

Starting URL: https://m.hm.com

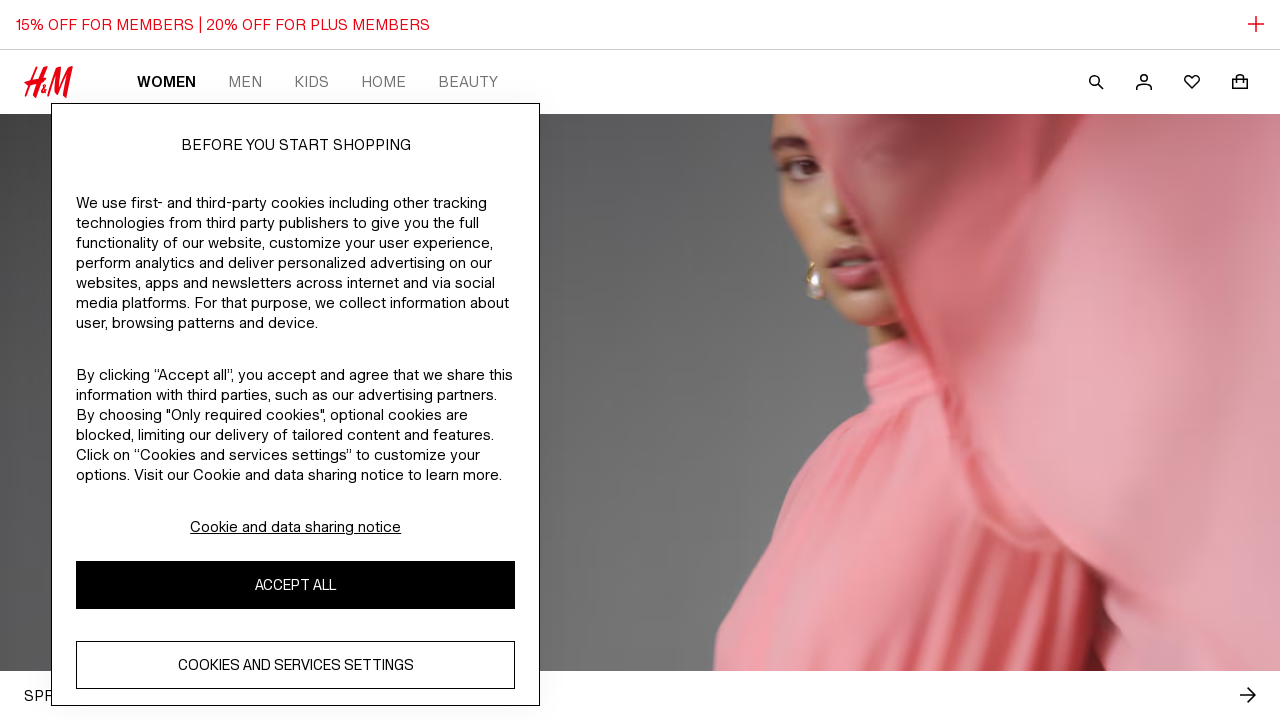

Navigated to H&M mobile website (iteration 1)
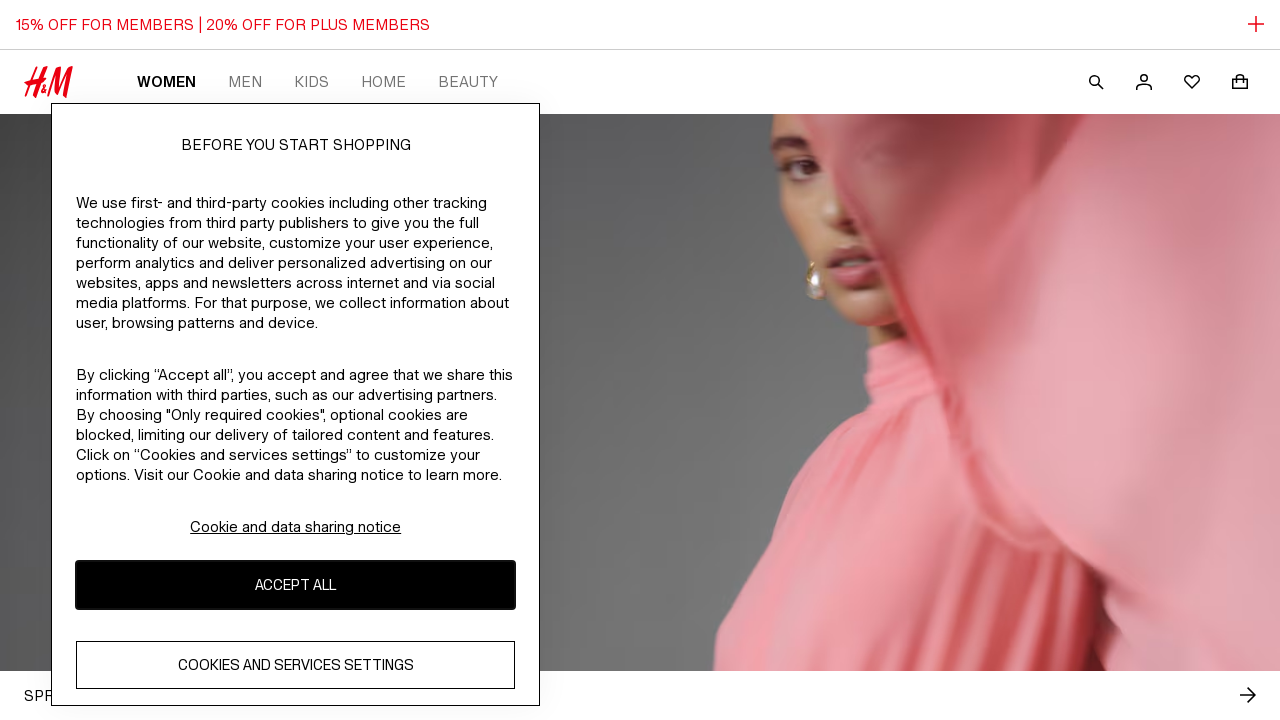

Page DOM content loaded successfully
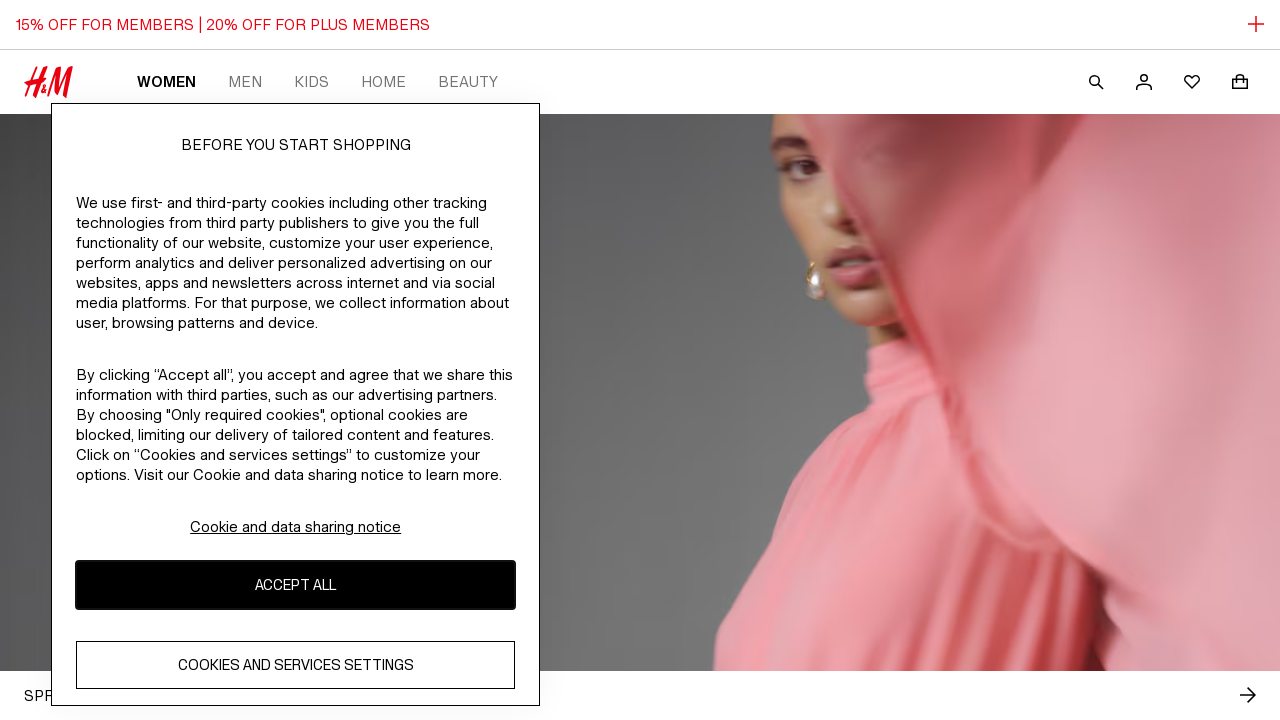

Navigated to H&M mobile website (iteration 2)
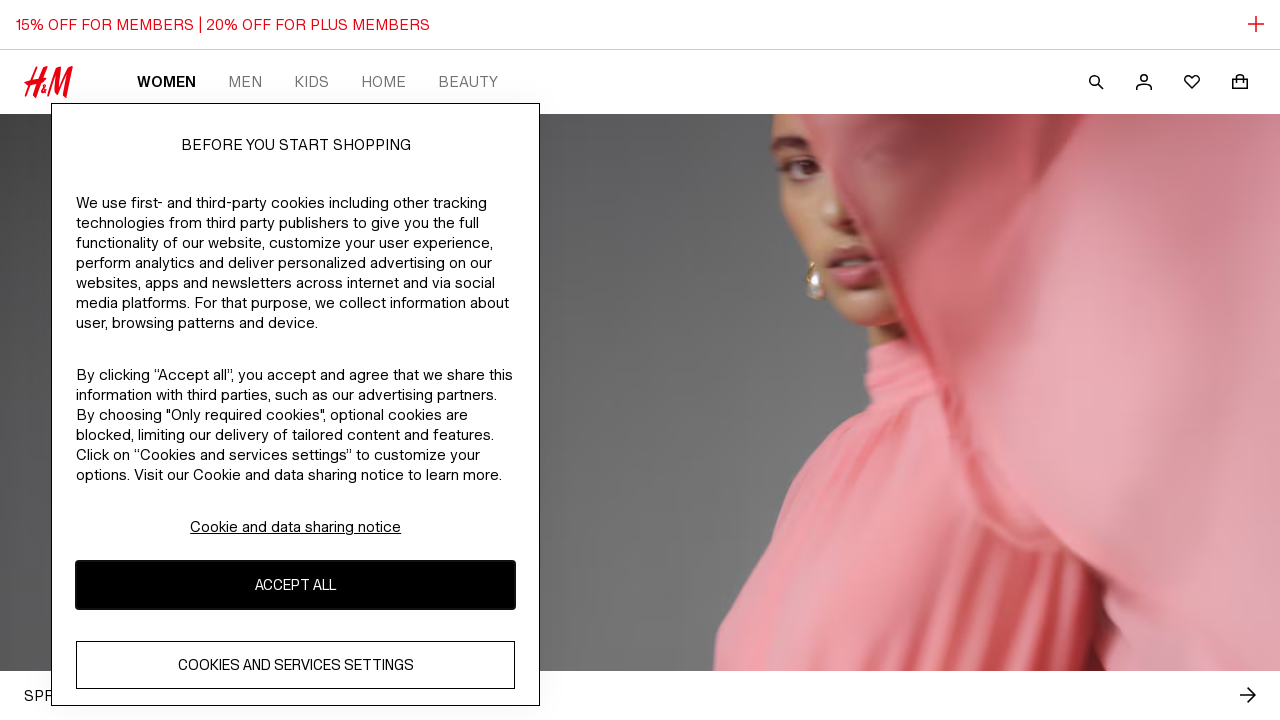

Page DOM content loaded successfully
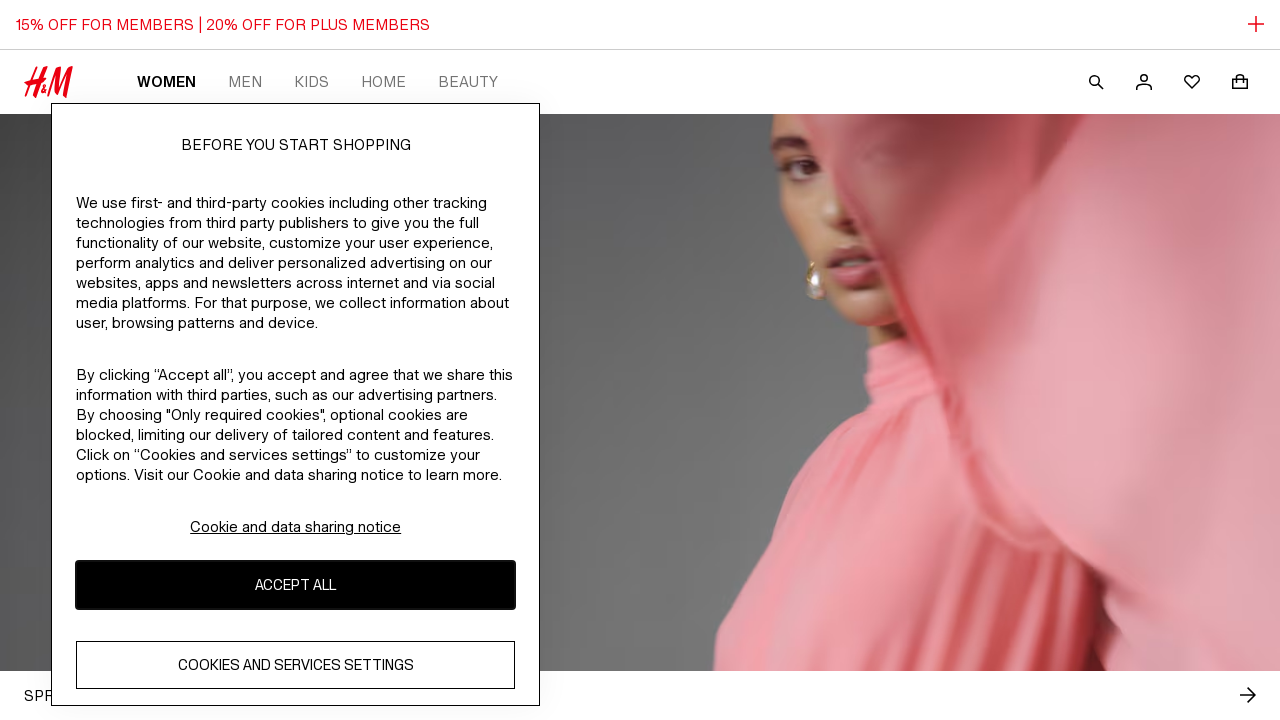

Navigated to H&M mobile website (iteration 3)
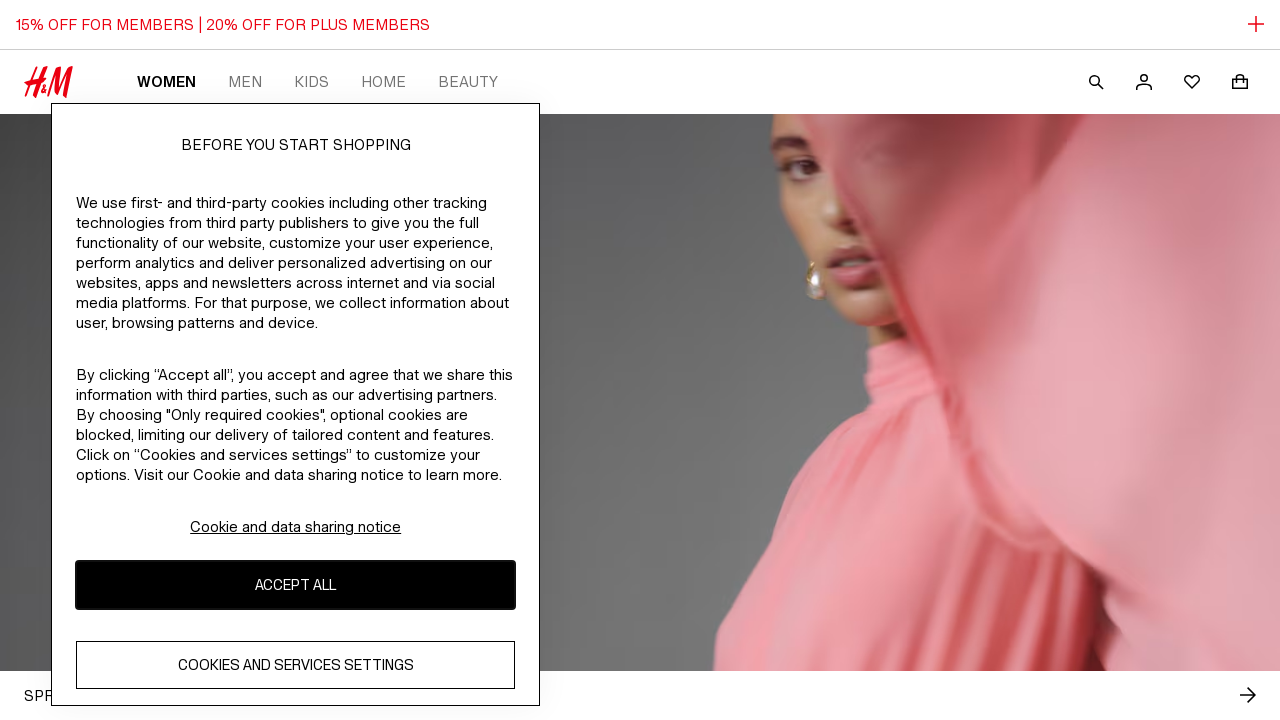

Page DOM content loaded successfully
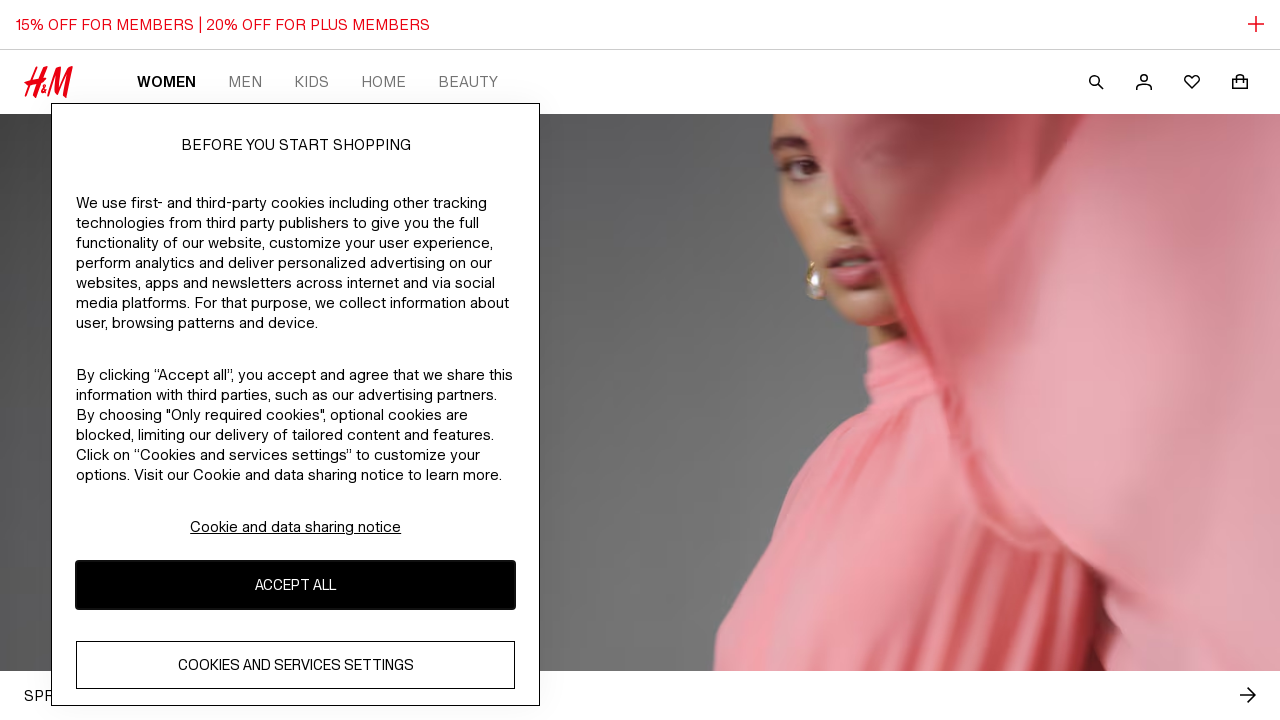

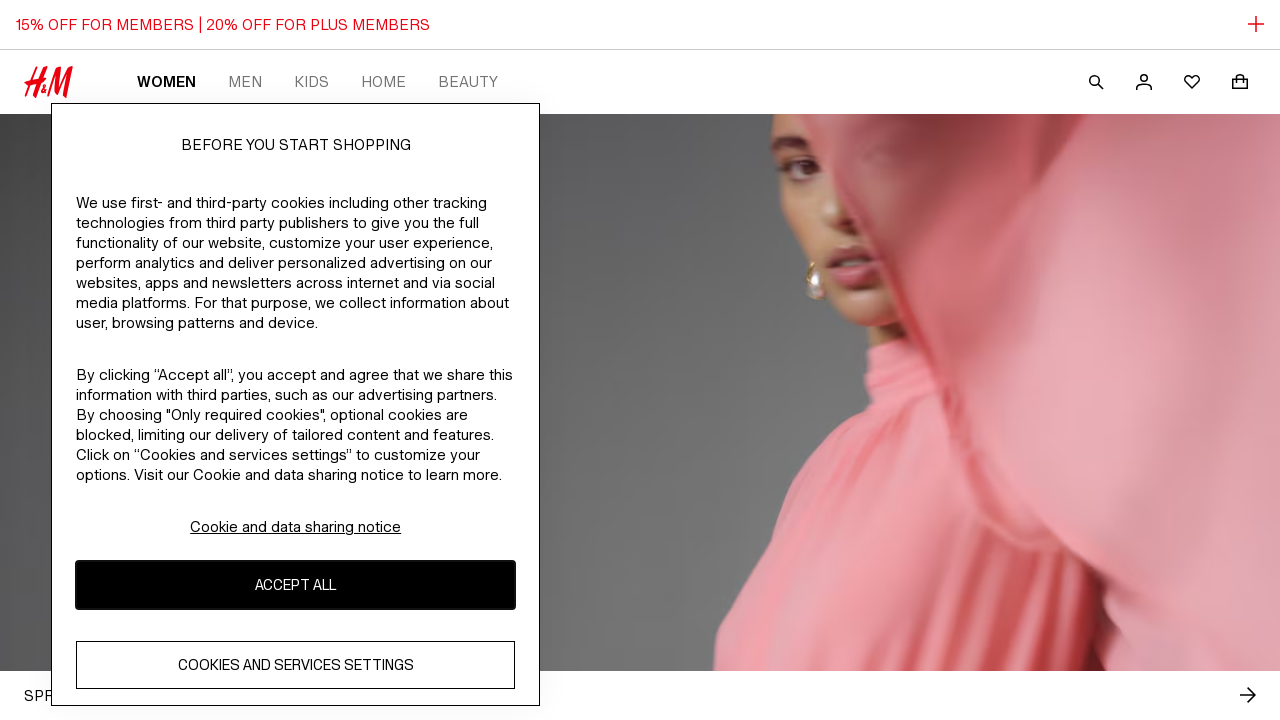